Tests entry ad modal by clicking to close it

Starting URL: https://the-internet.herokuapp.com/entry_ad

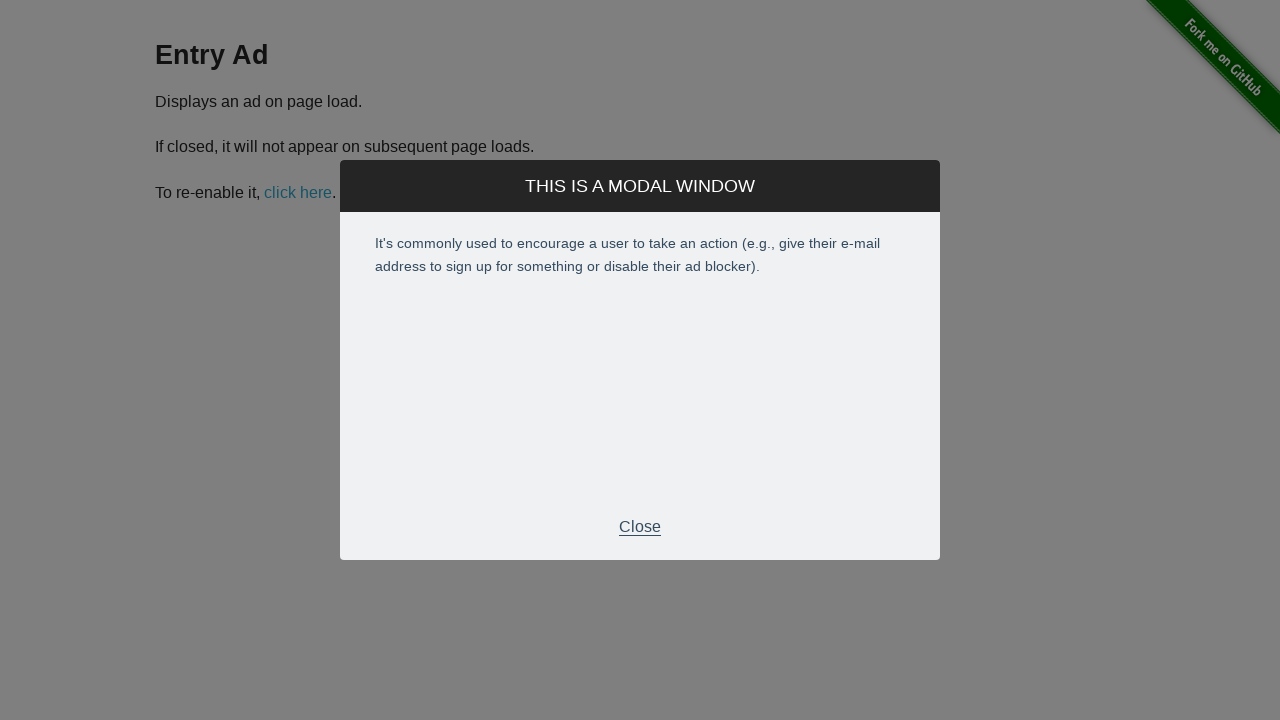

Waited 1 second for entry ad modal to appear
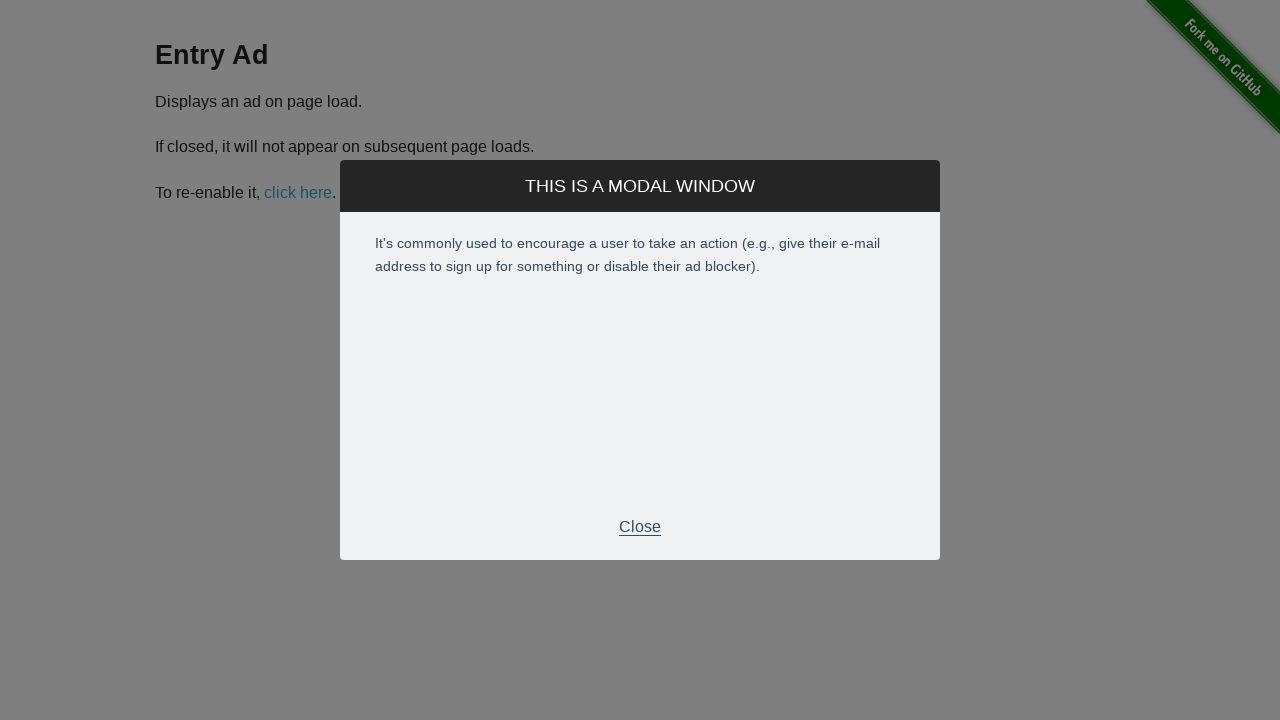

Clicked close button on entry ad modal at (640, 527) on xpath=//*[@id="modal"]/div[2]/div[3]/p
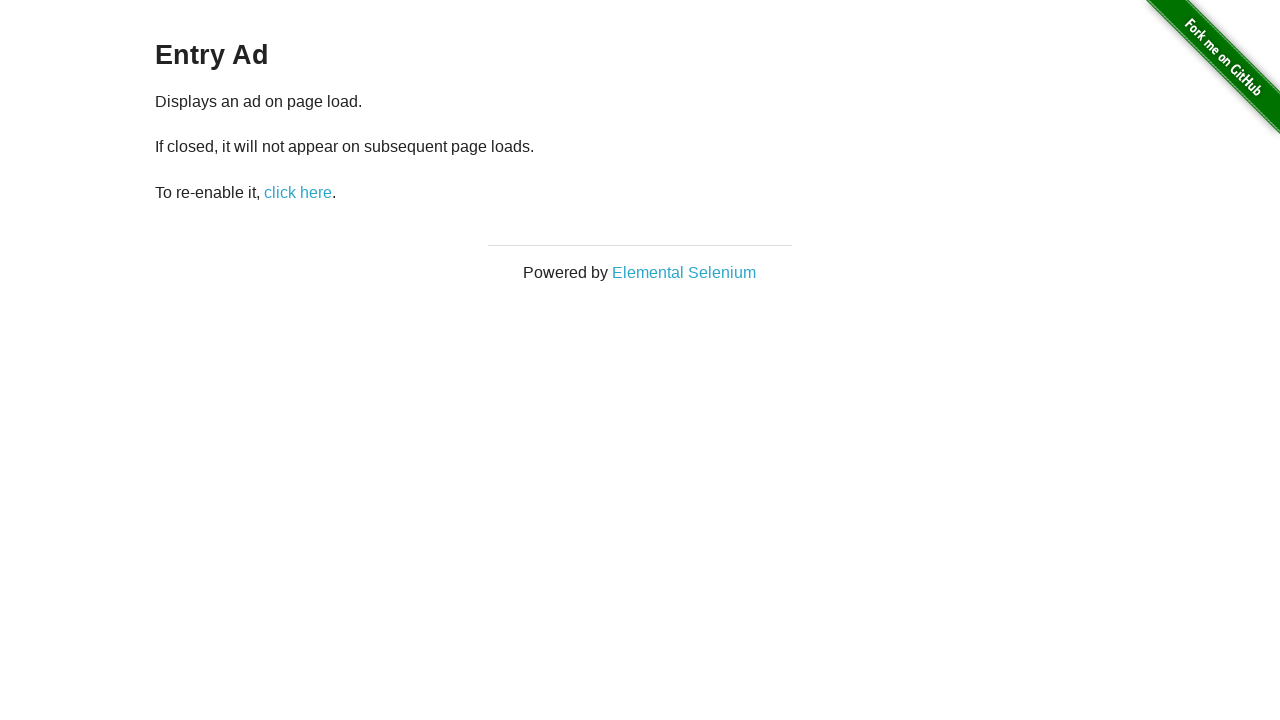

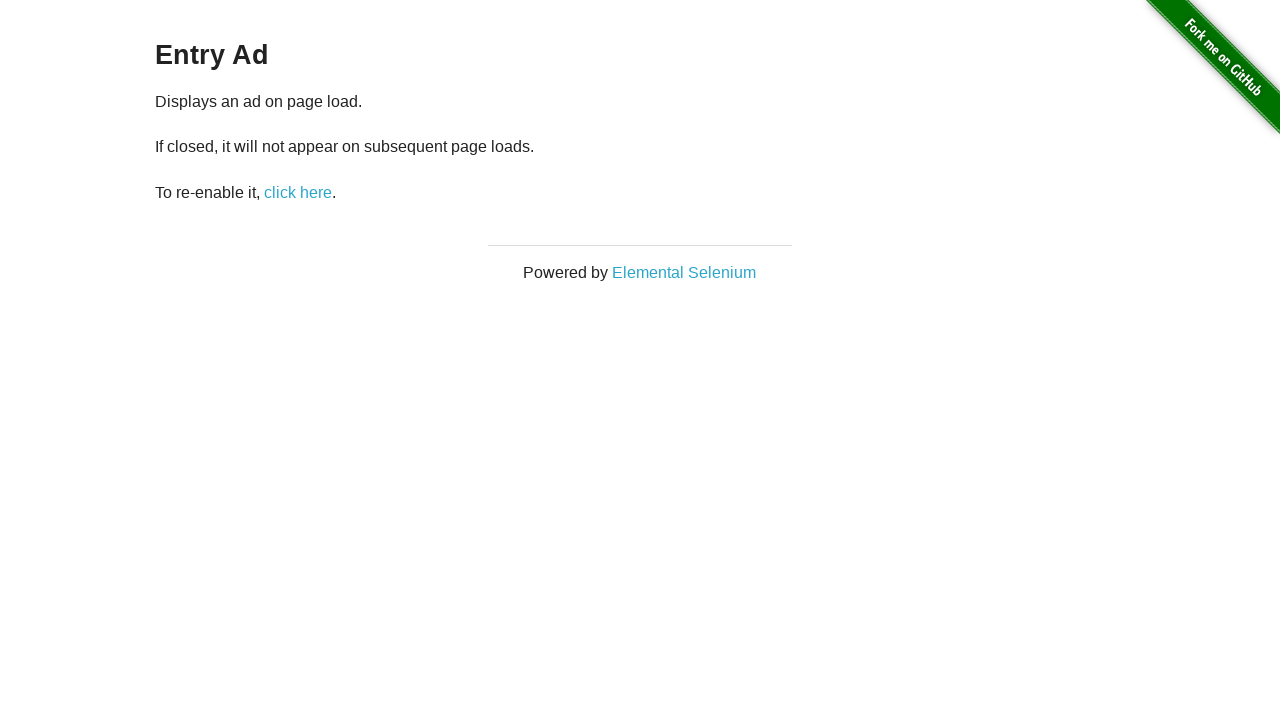